Tests dynamic loading functionality where an element is initially hidden on the page, and after clicking Start and waiting for loading to complete, verifies the finish text becomes visible.

Starting URL: http://the-internet.herokuapp.com/dynamic_loading/1

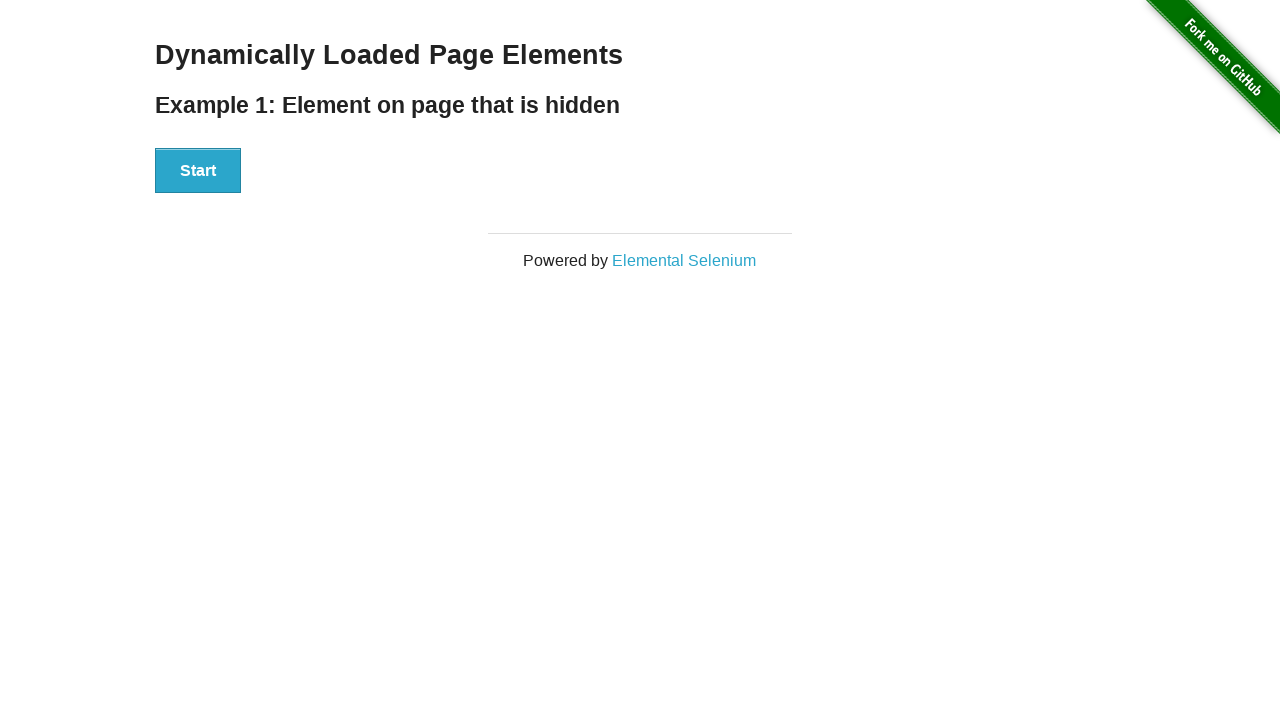

Clicked Start button to trigger dynamic loading at (198, 171) on #start button
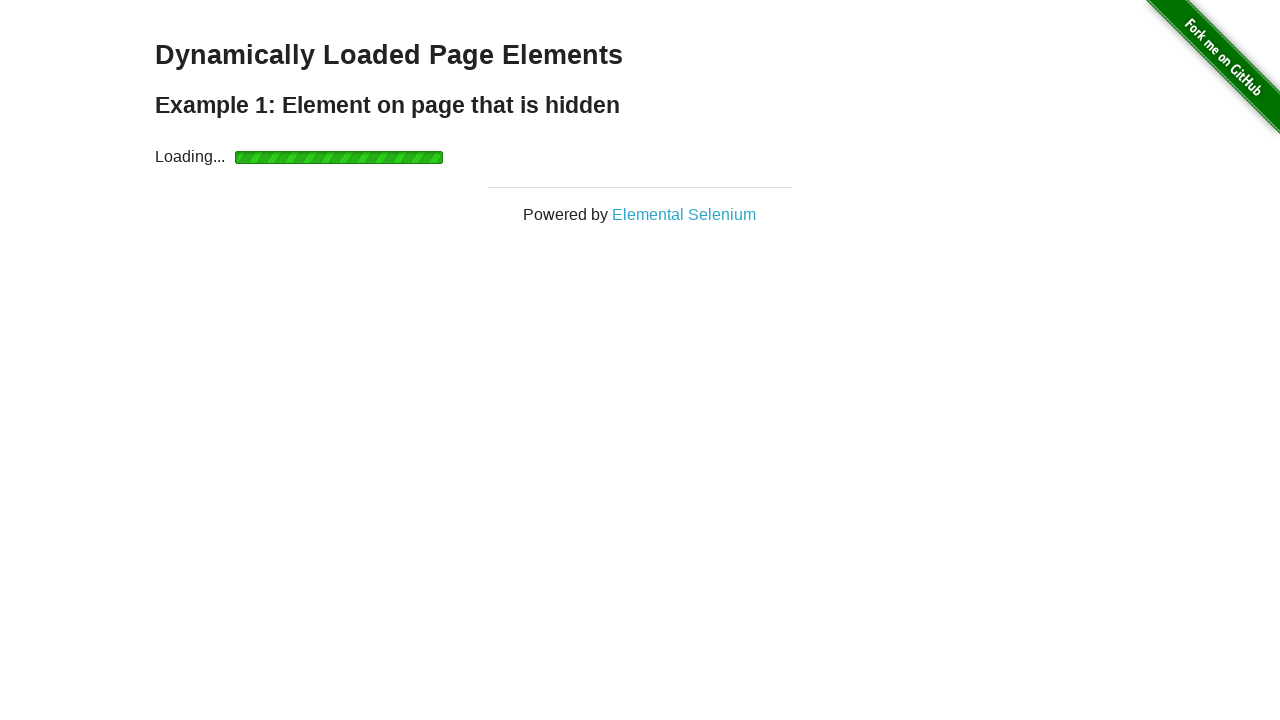

Waited for finish element to become visible after loading completed
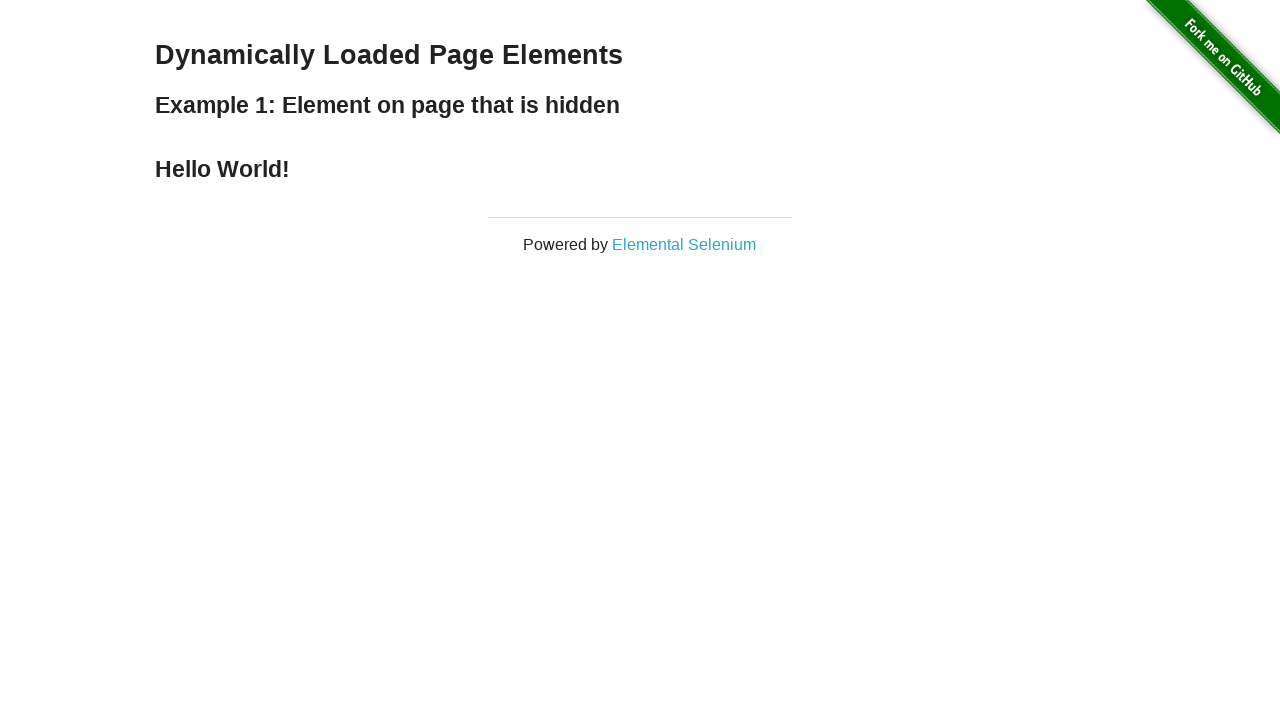

Verified finish element is visible
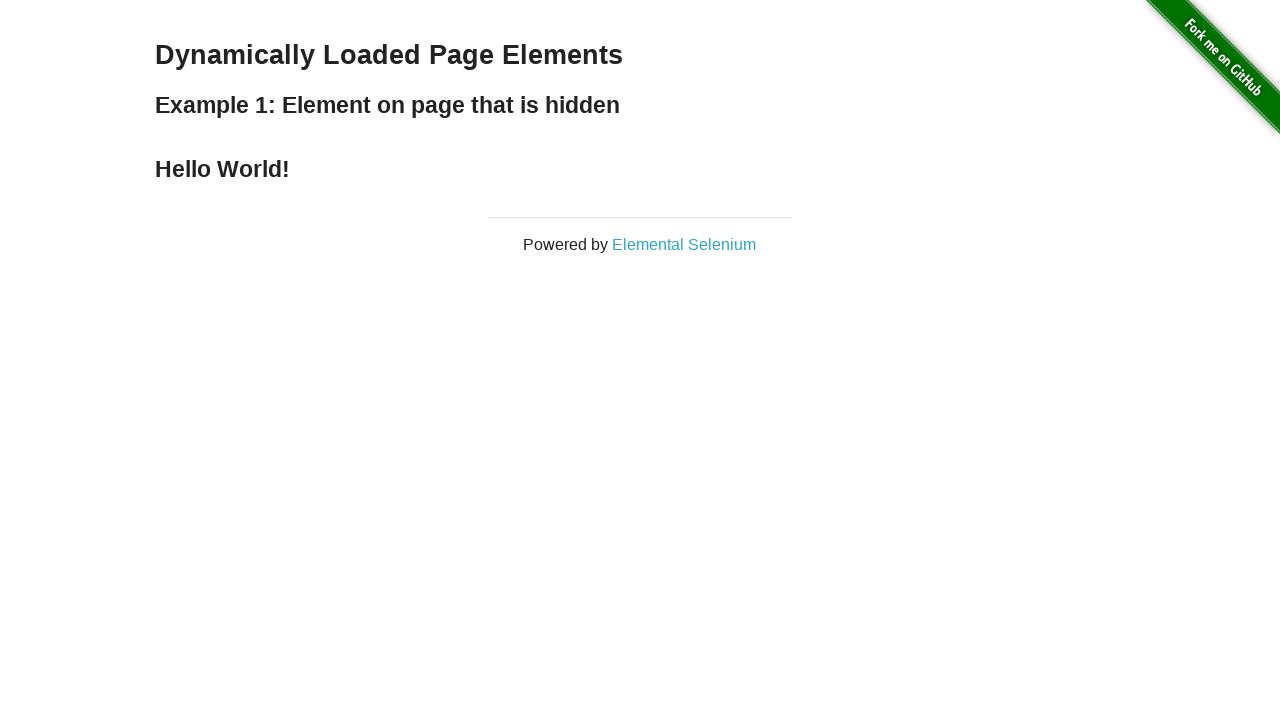

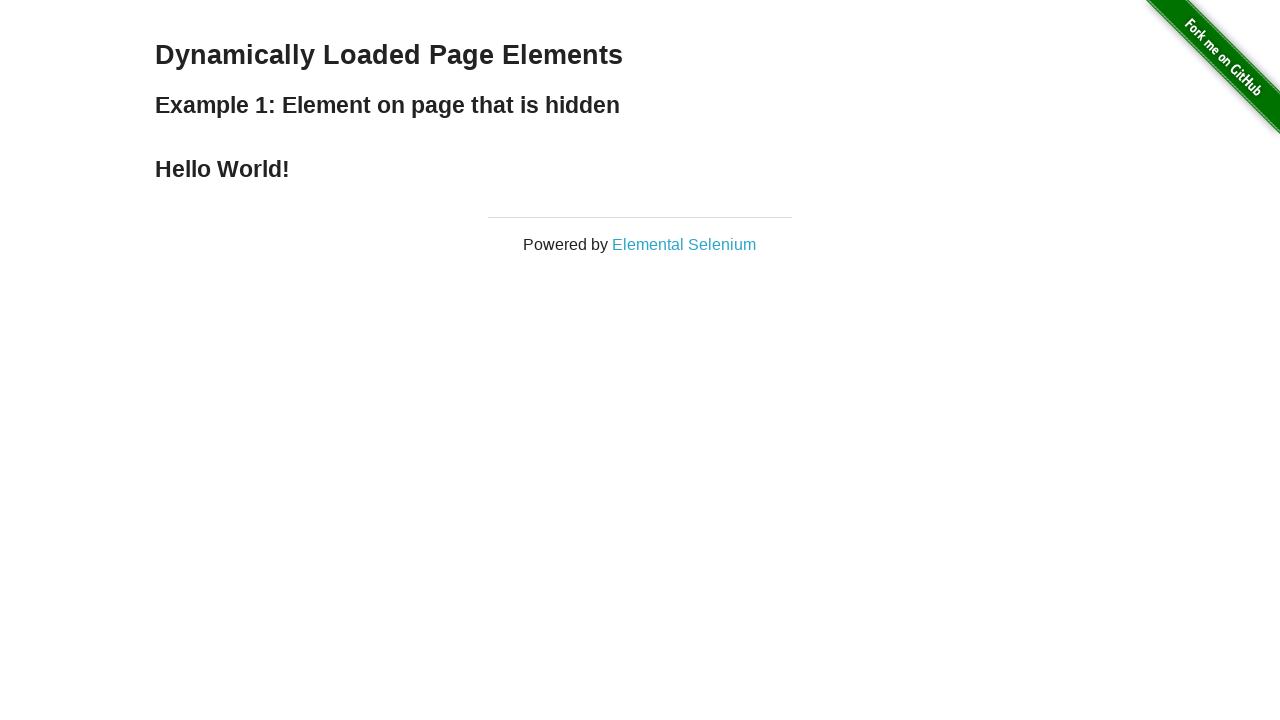